Tests clicking on a link that opens a popup window on a test/demo website

Starting URL: https://omayo.blogspot.com/

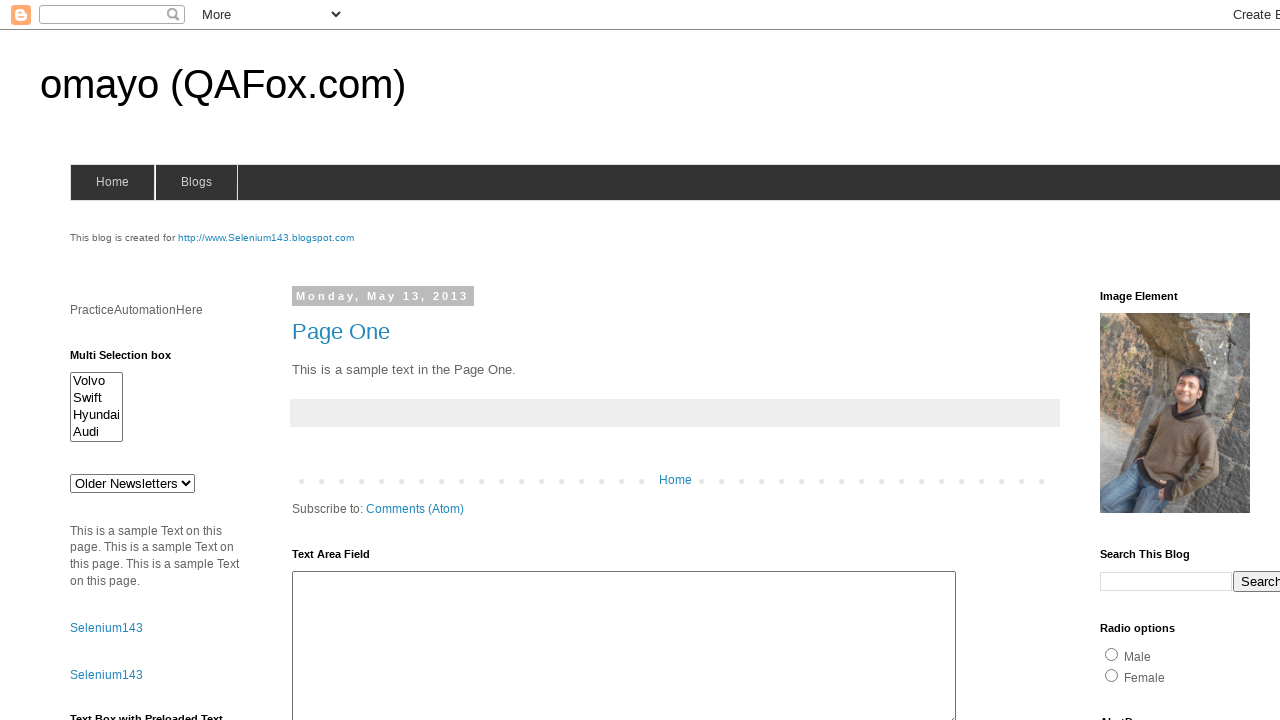

Clicked on 'Open a popup window' link at (132, 360) on text=Open a popup window
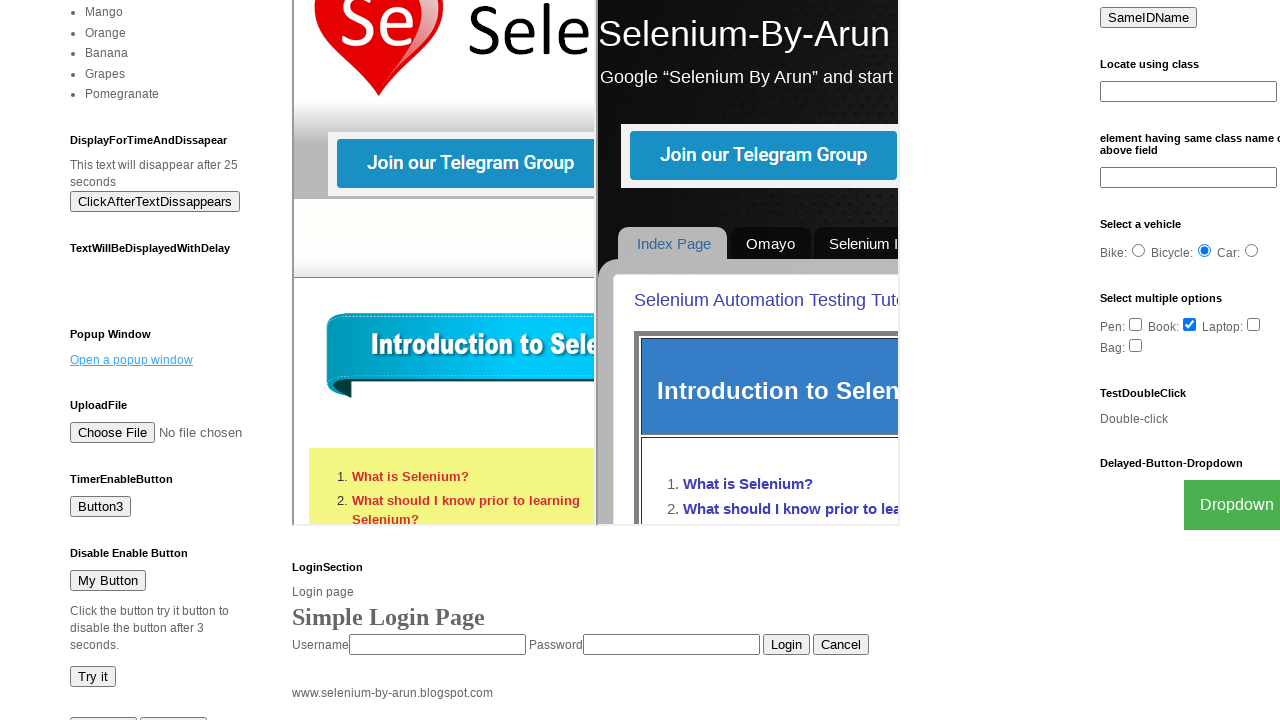

Waited 2 seconds for popup window to open
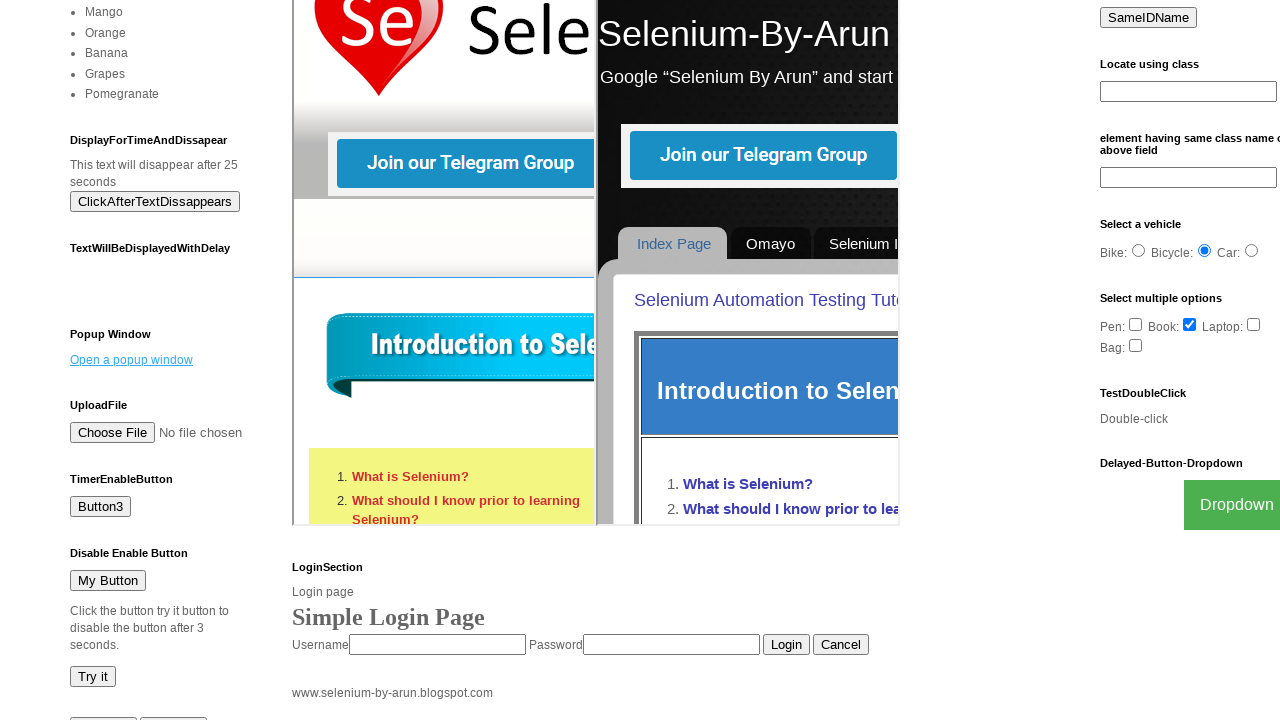

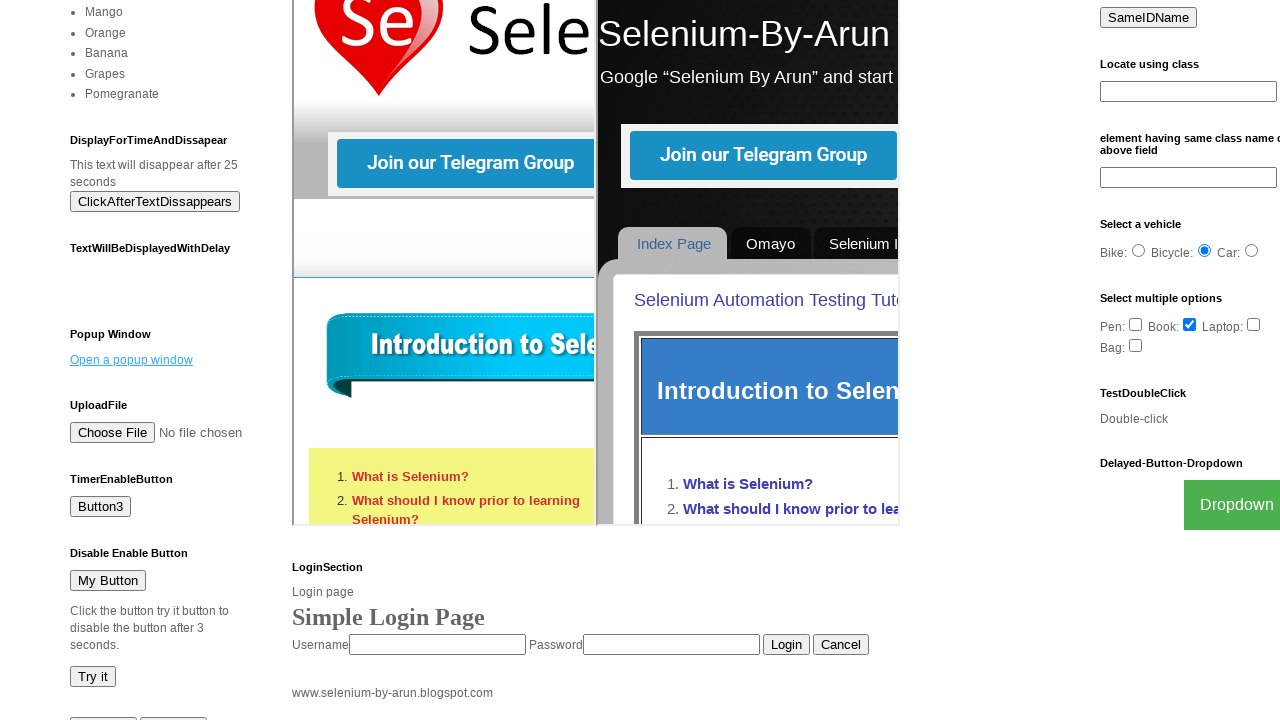